Tests that searching for multiple unrelated product names together returns no results

Starting URL: https://rahulshettyacademy.com/seleniumPractise#/

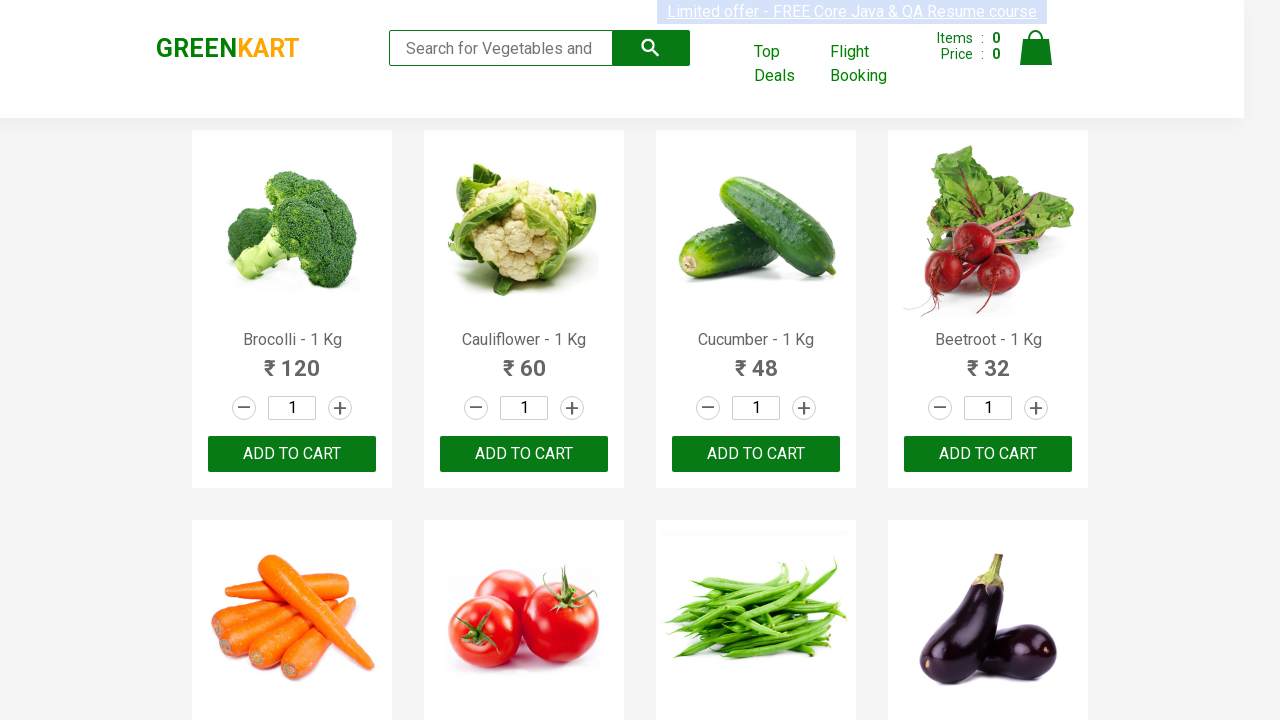

Filled search field with multiple unrelated product names 'Carrot Mango' on .search-keyword
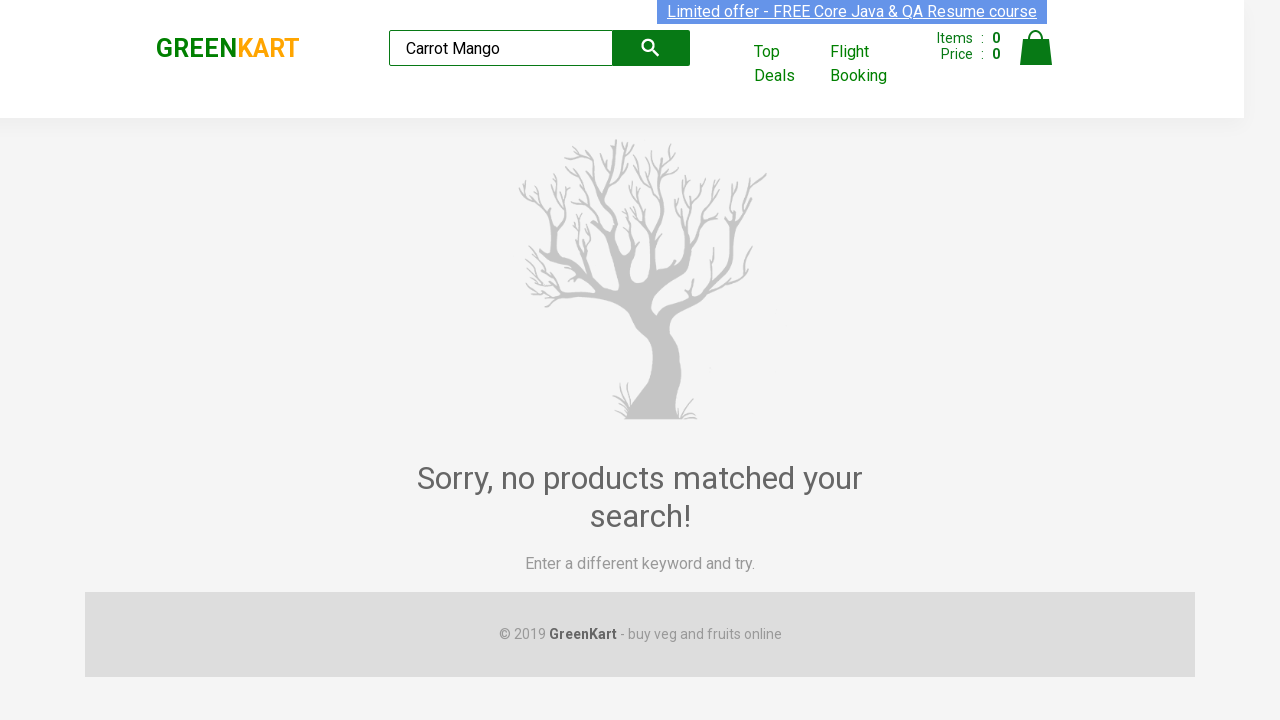

Waited for search to process
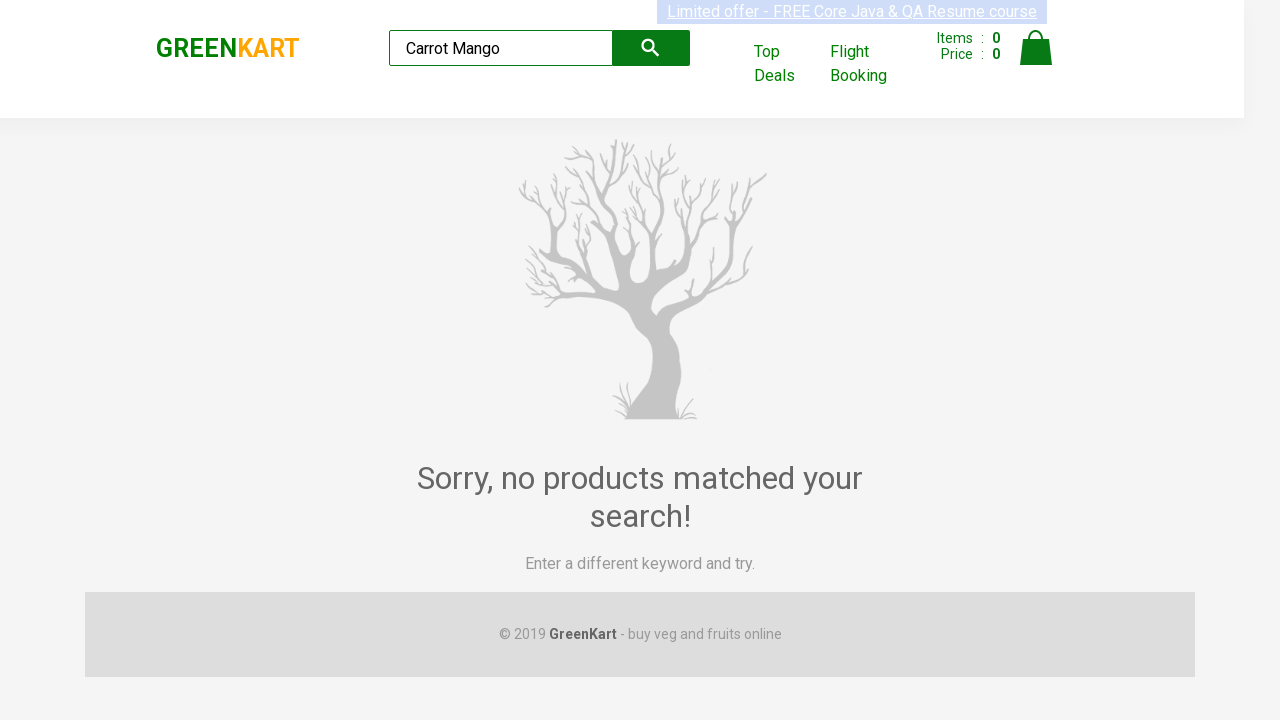

Asserted that no product results are displayed for multiple unrelated search keywords
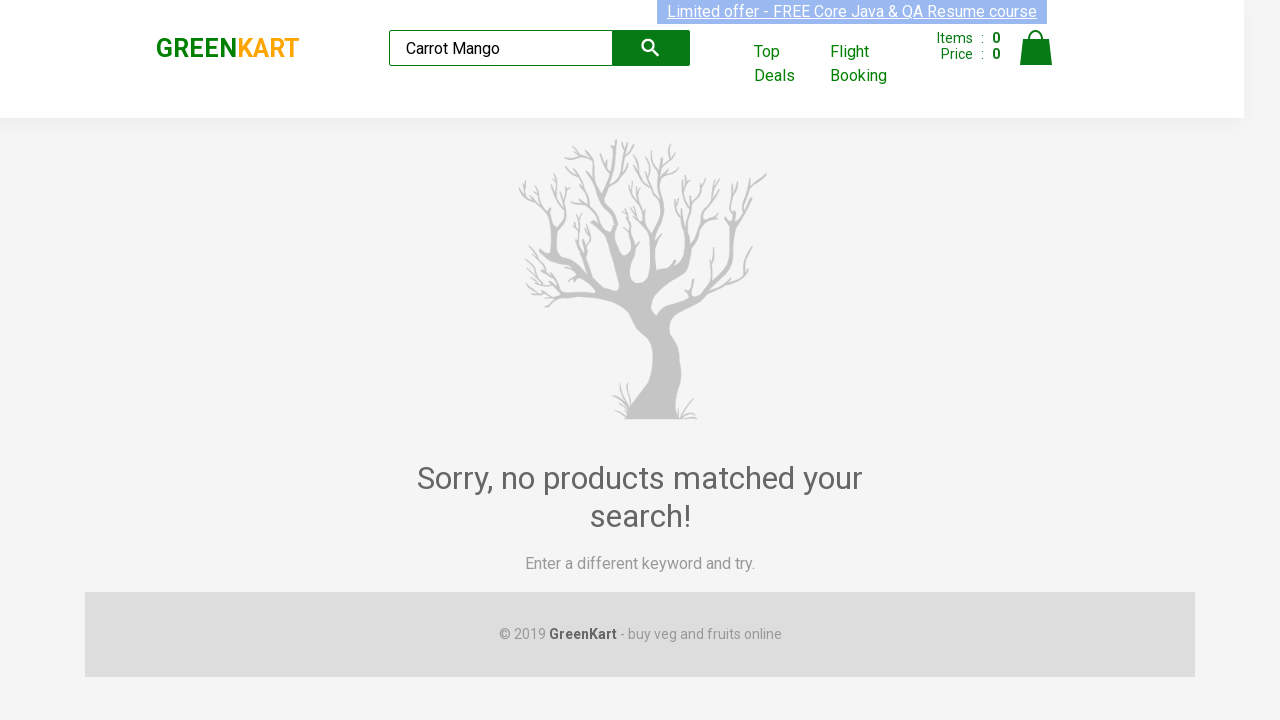

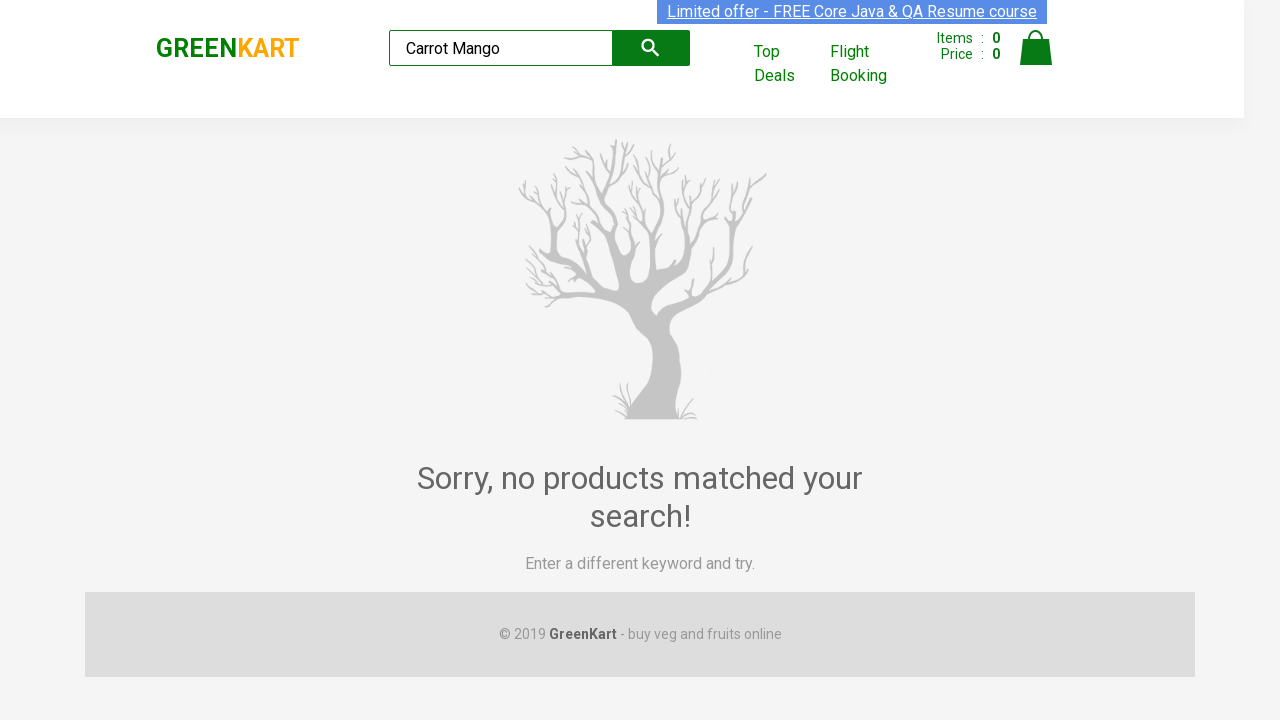